Tests the add/remove elements functionality by clicking the "Add Element" button five times and verifying that delete buttons are created

Starting URL: https://the-internet.herokuapp.com/add_remove_elements/

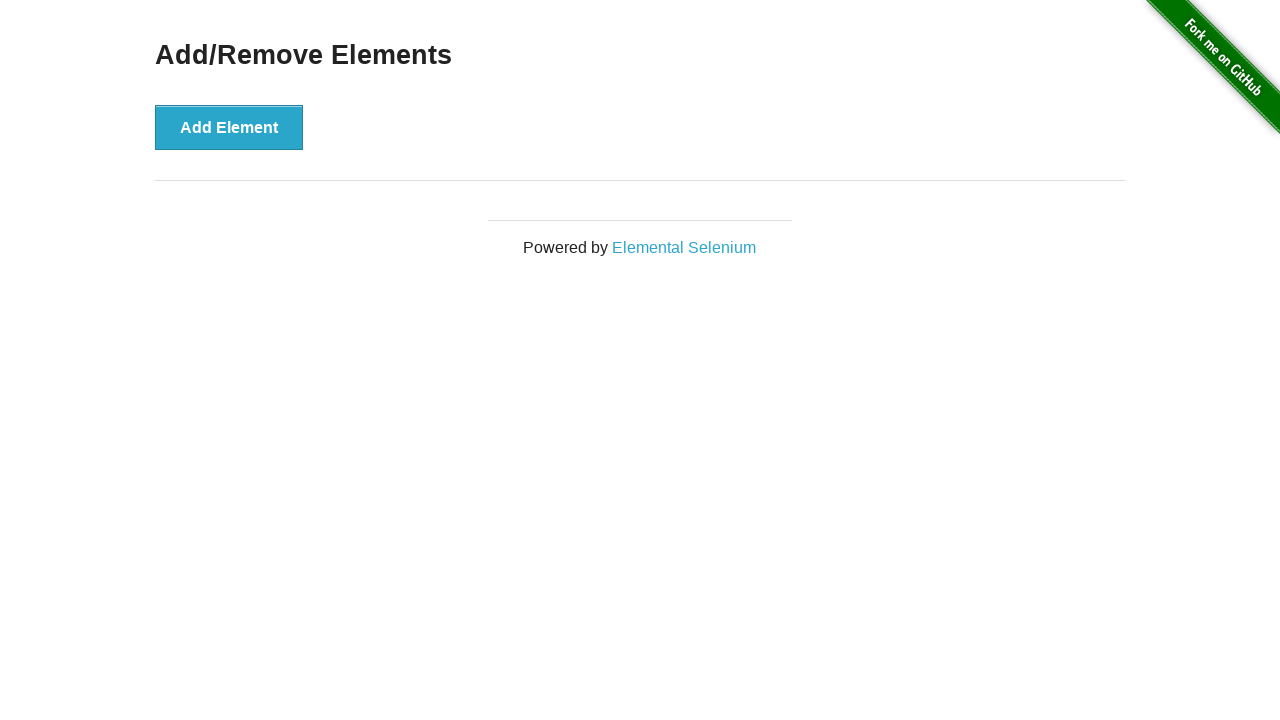

Navigated to add/remove elements page
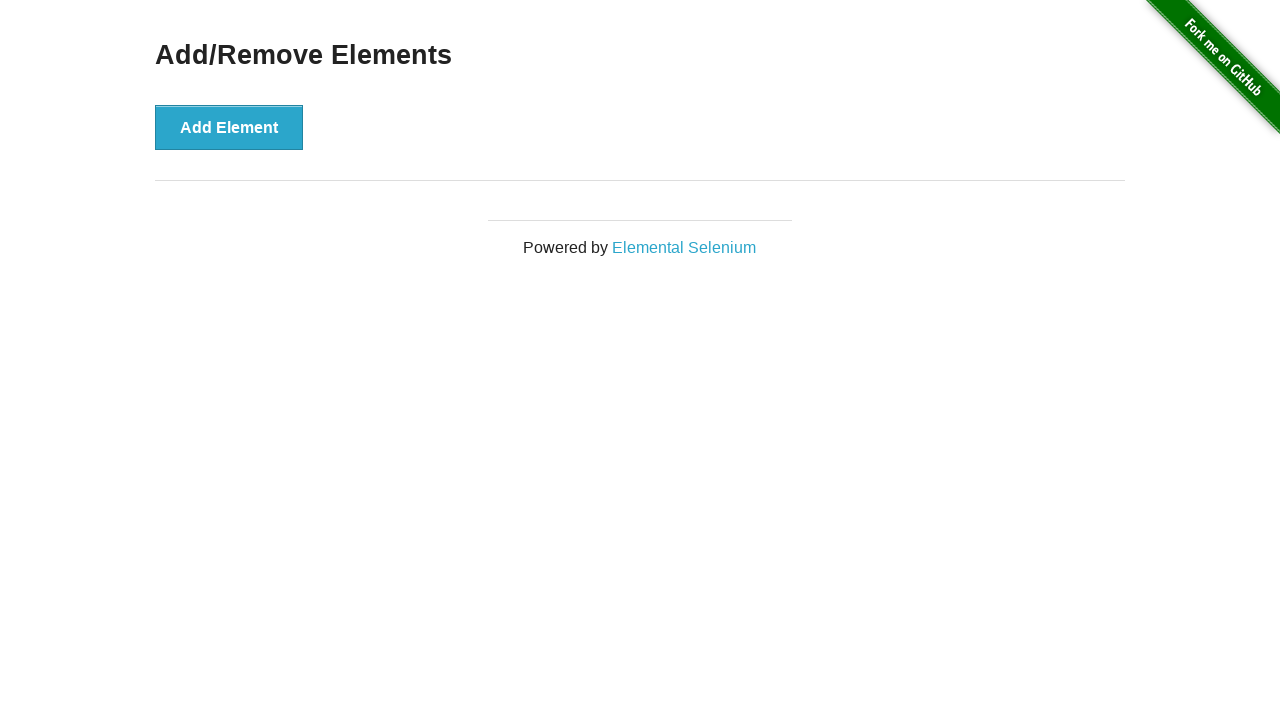

Clicked 'Add Element' button (iteration 1) at (229, 127) on button:has-text('Add Element')
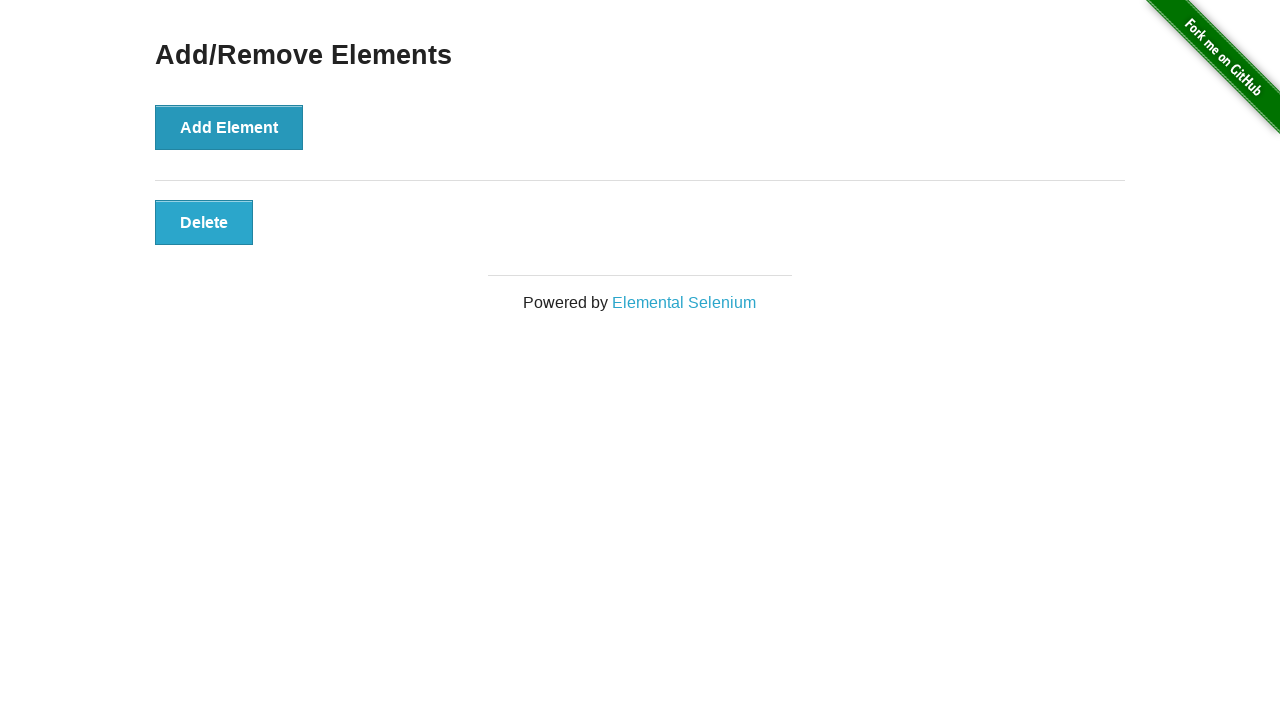

Clicked 'Add Element' button (iteration 2) at (229, 127) on button:has-text('Add Element')
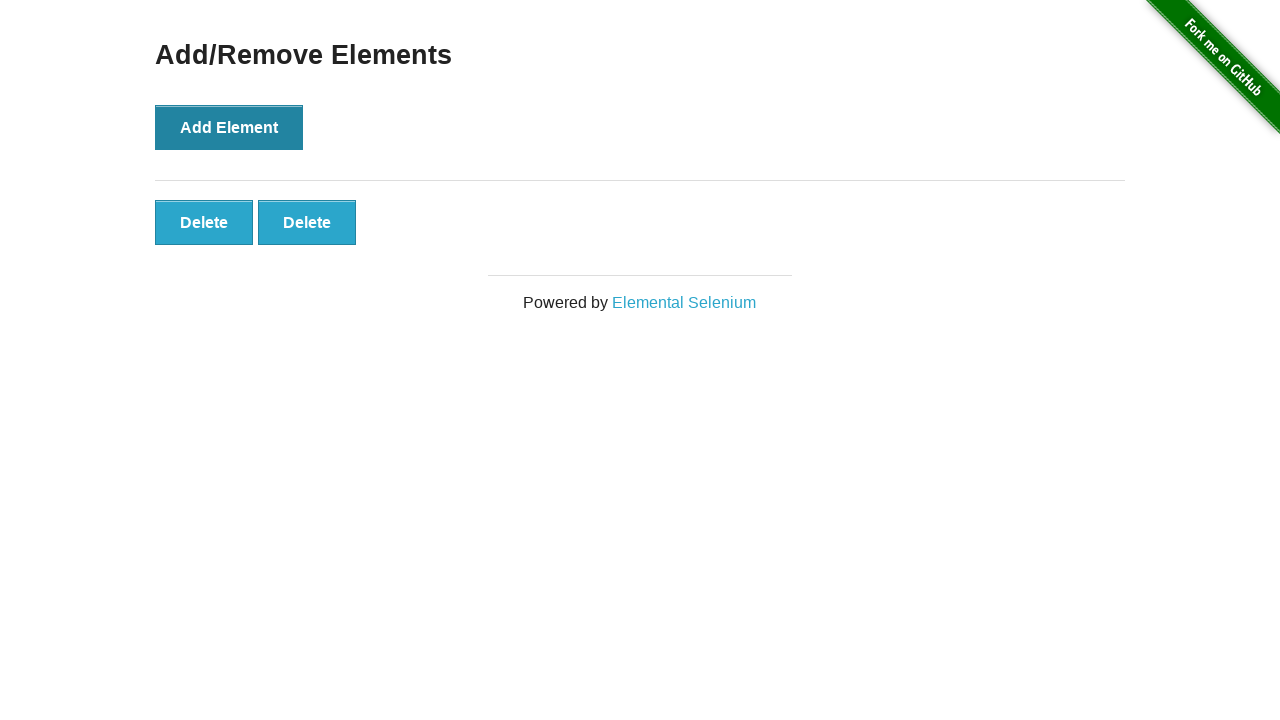

Clicked 'Add Element' button (iteration 3) at (229, 127) on button:has-text('Add Element')
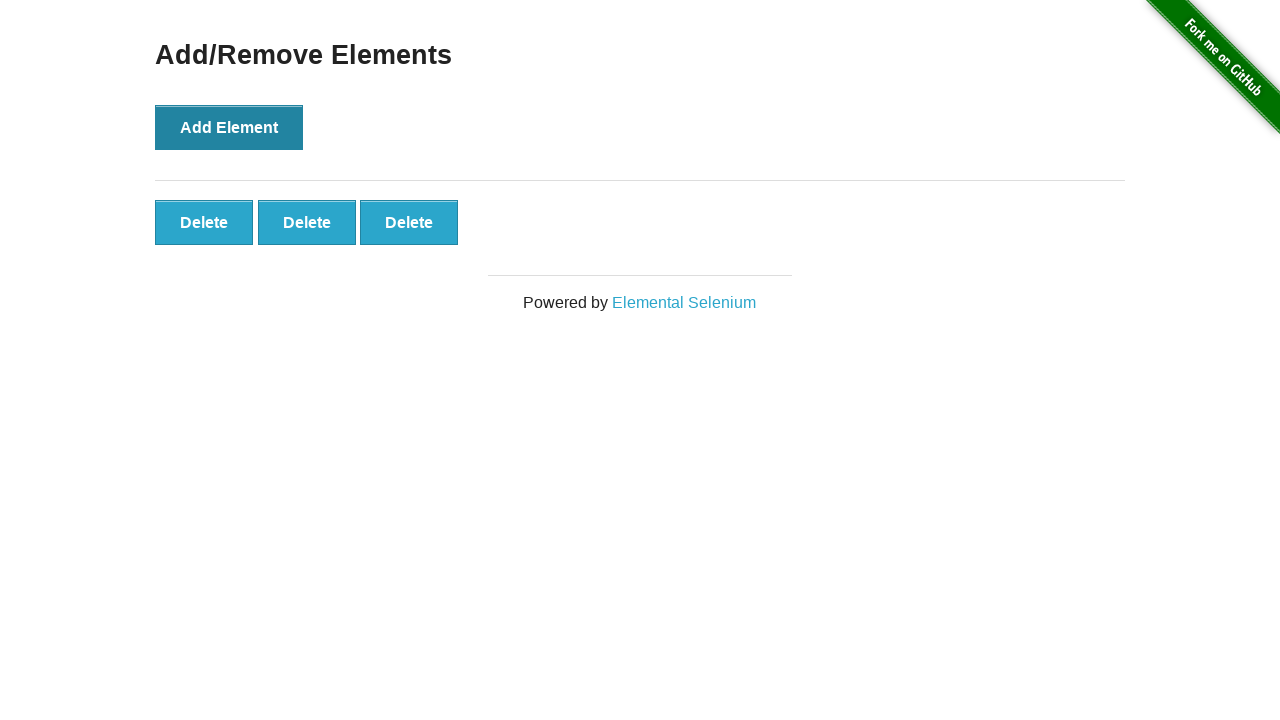

Clicked 'Add Element' button (iteration 4) at (229, 127) on button:has-text('Add Element')
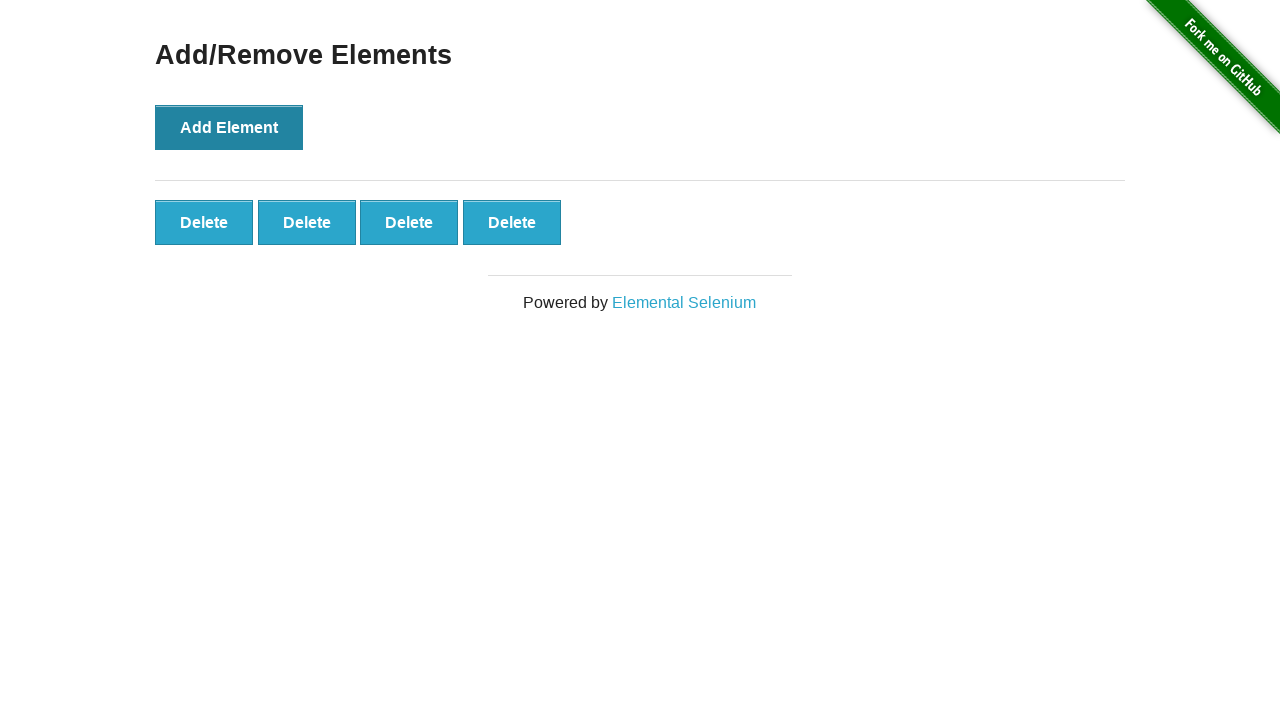

Clicked 'Add Element' button (iteration 5) at (229, 127) on button:has-text('Add Element')
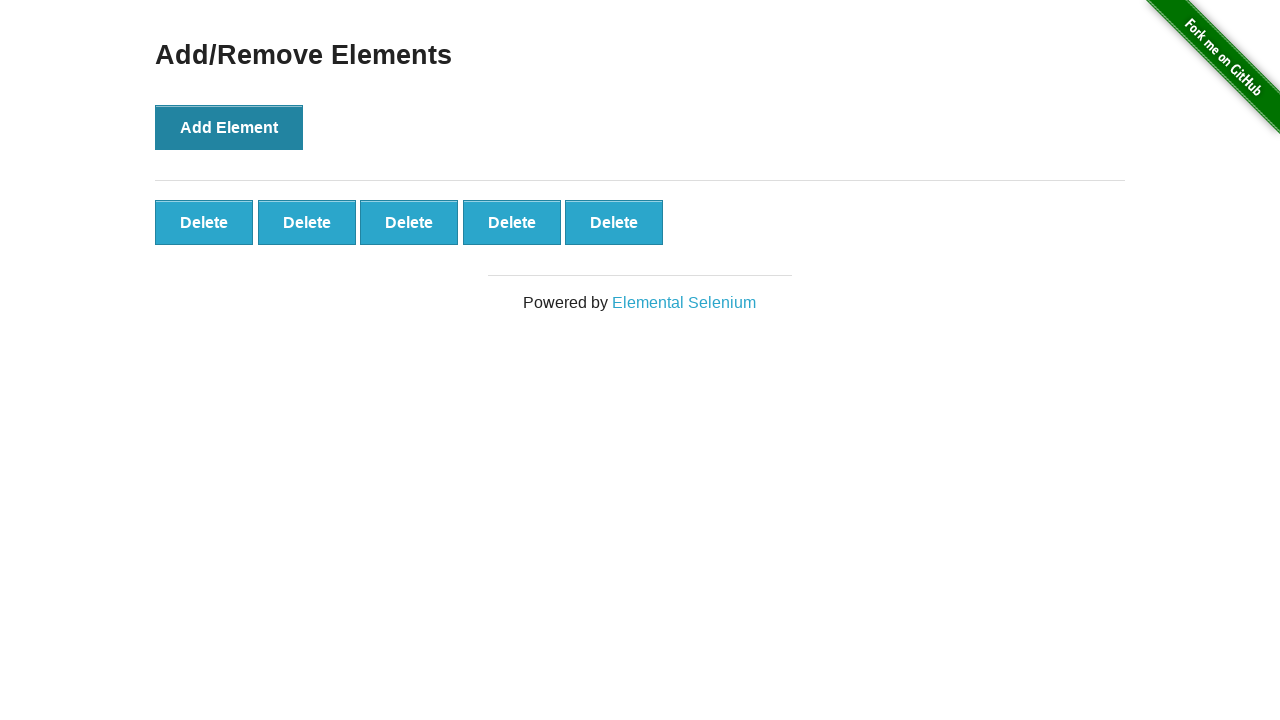

Delete buttons appeared on the page
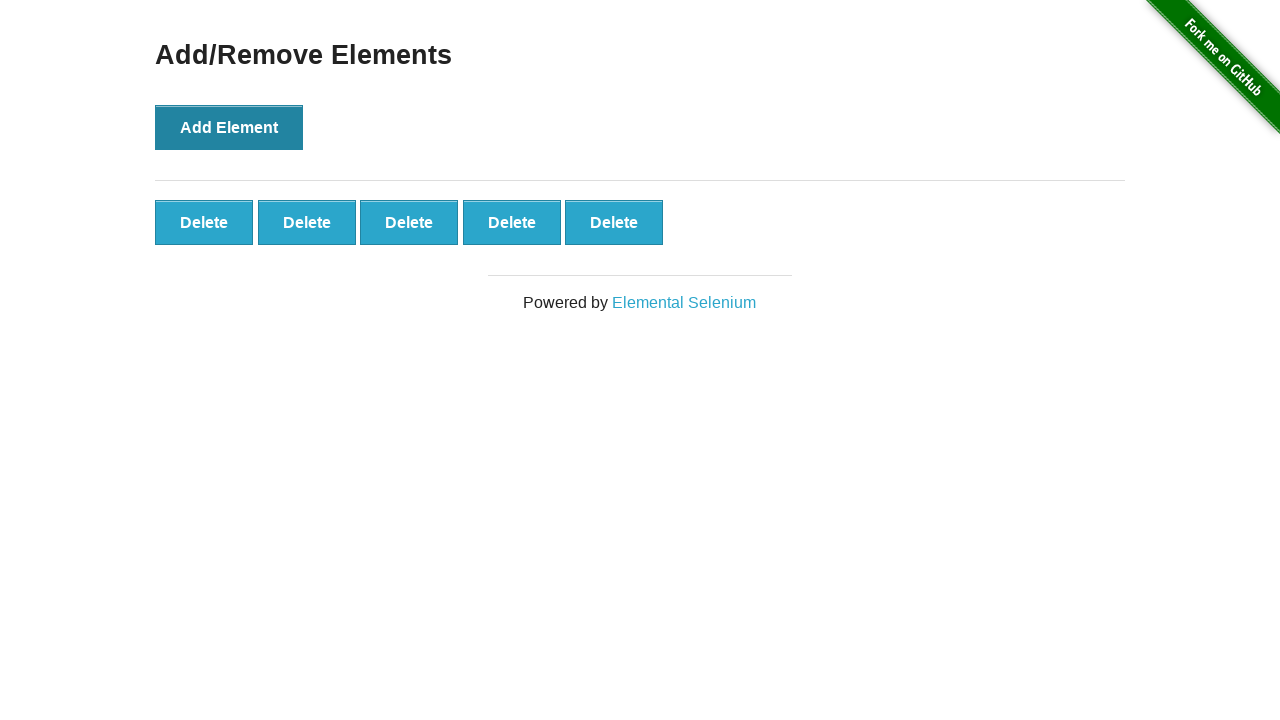

Verified that 5 delete buttons were created
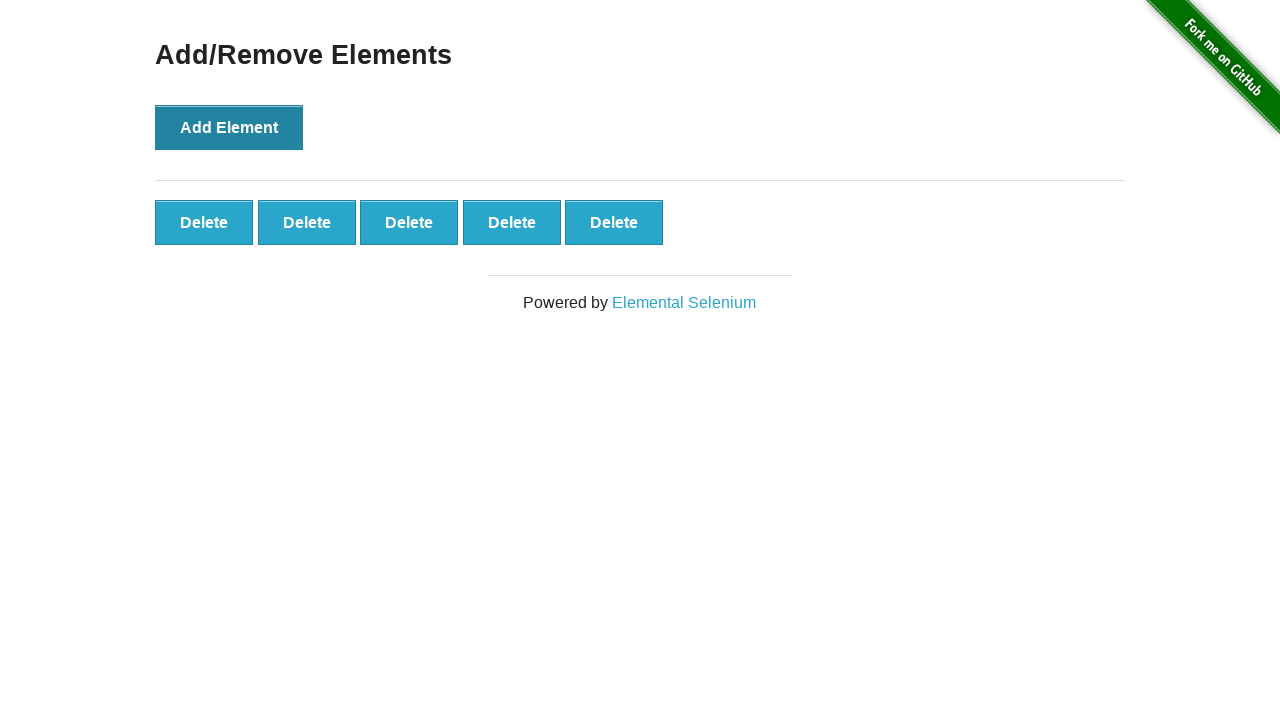

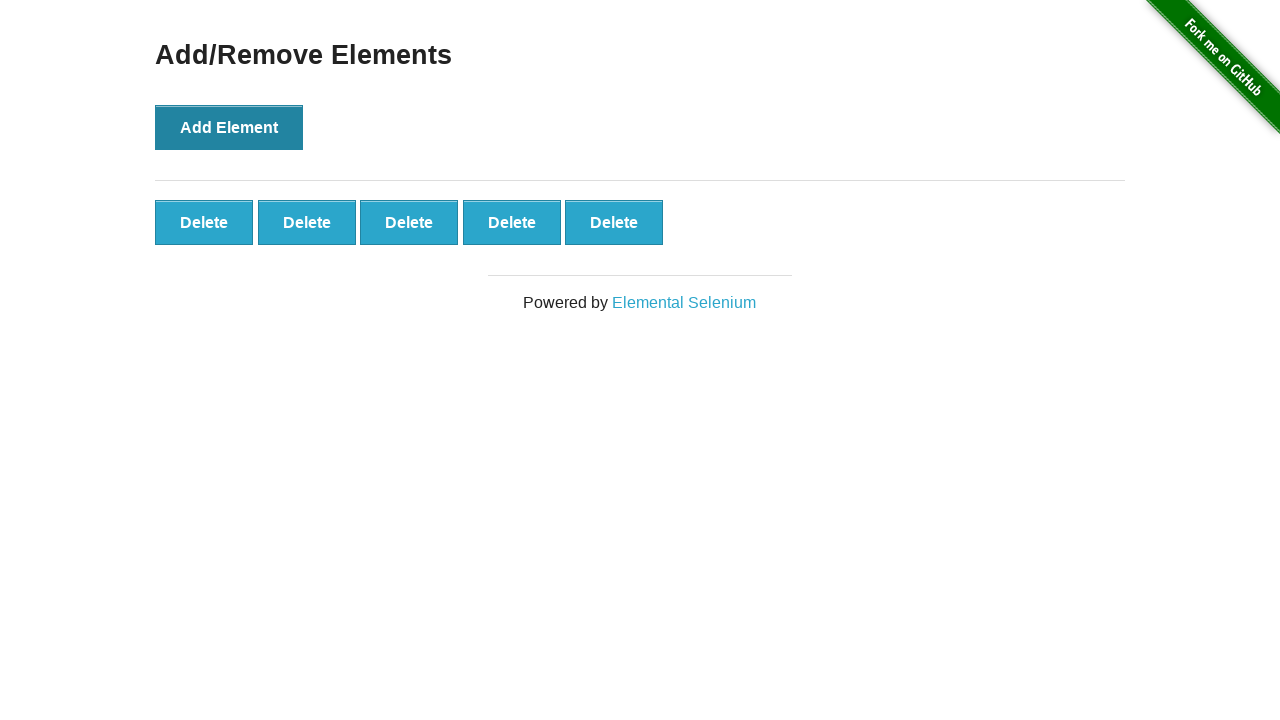